Tests form validation with invalid phone number format

Starting URL: https://chulo-solutions.github.io/qa-internship/

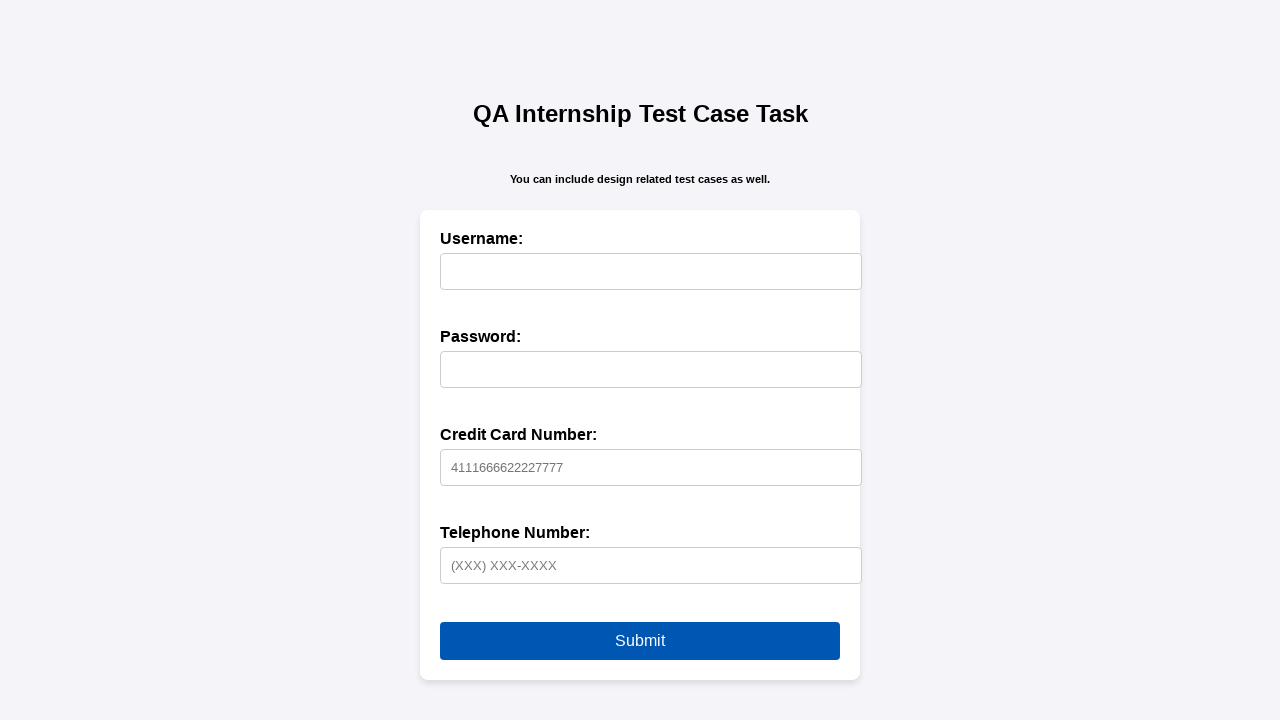

Cleared username field on #username
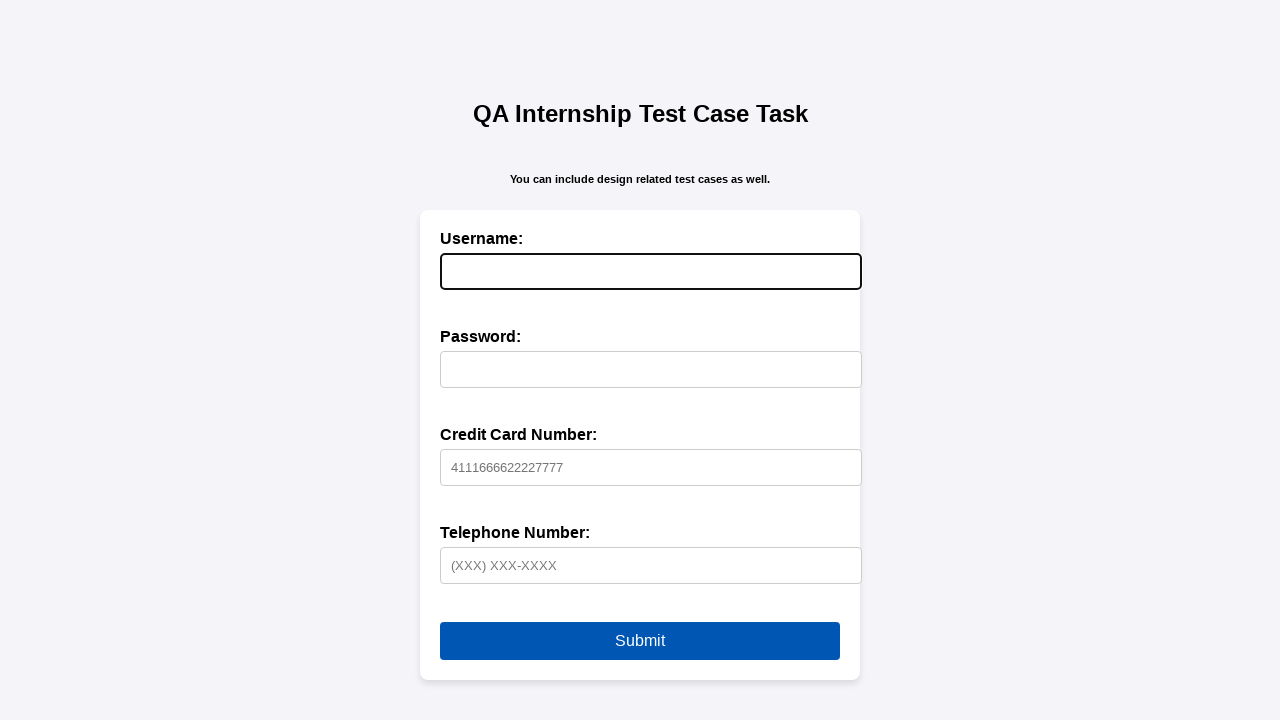

Filled username field with 'ValidUser123' on #username
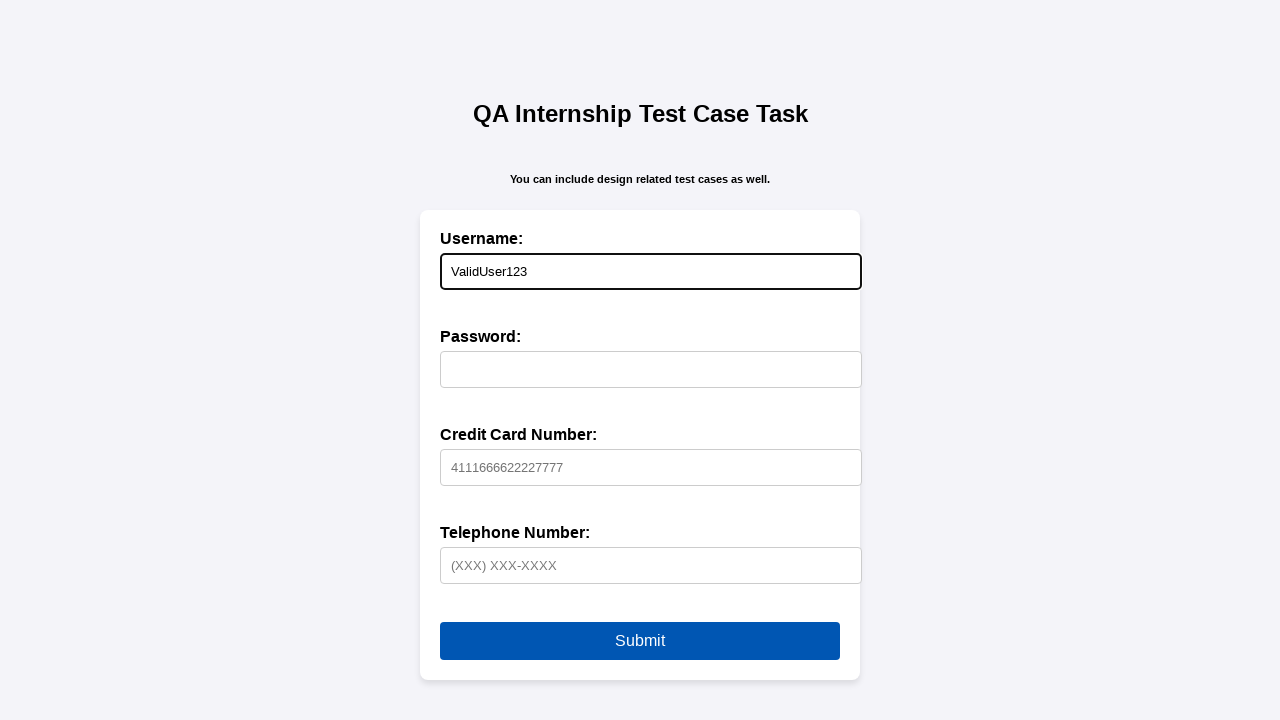

Cleared password field on #password
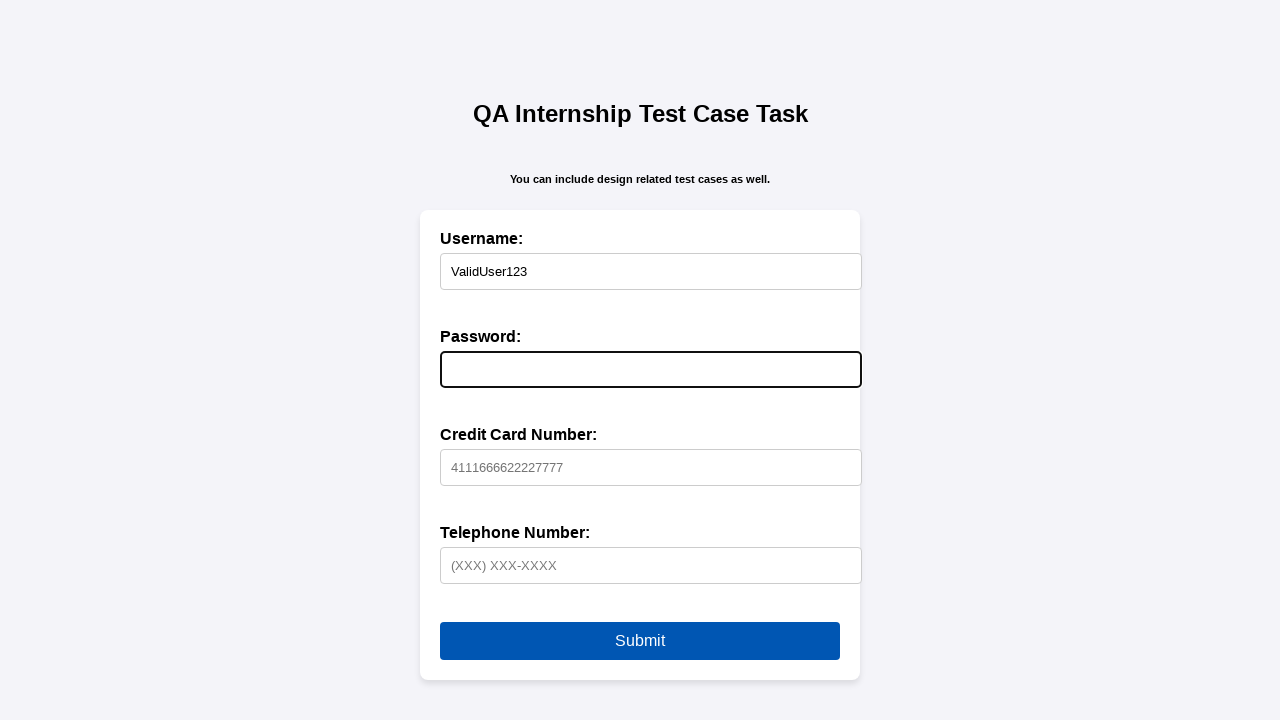

Filled password field with 'Valid@1234' on #password
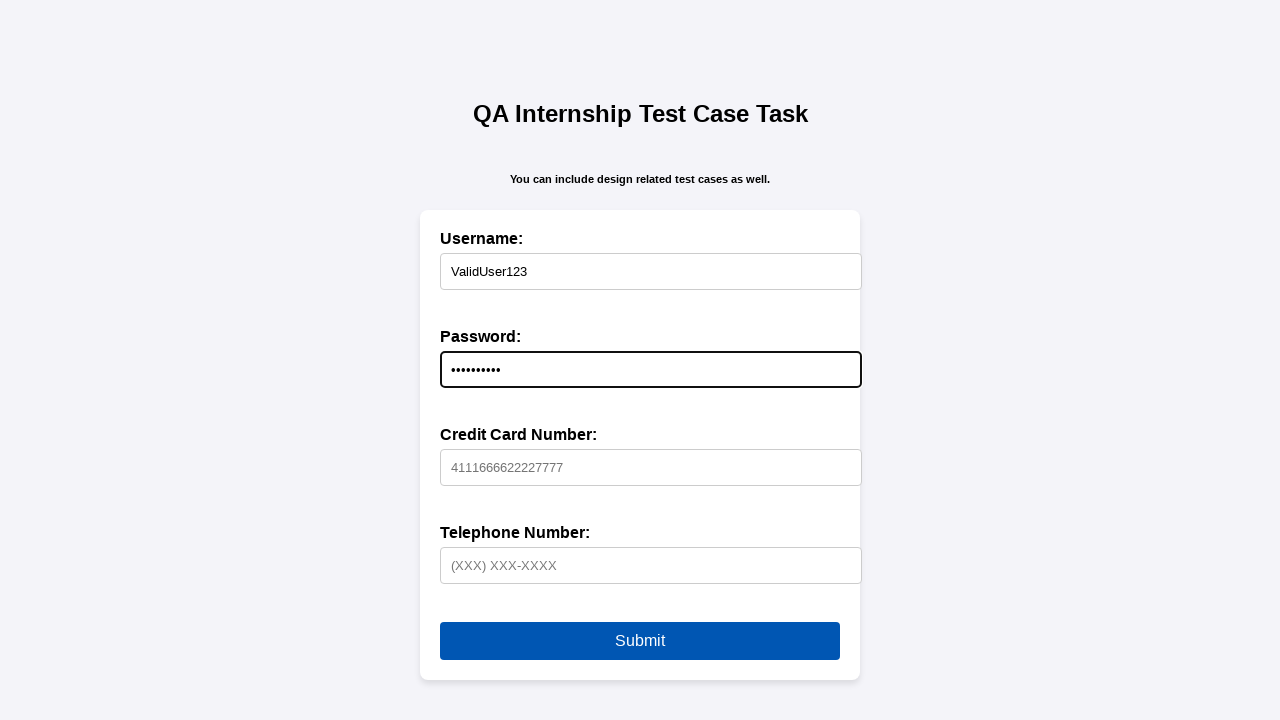

Cleared credit card field on #creditCard
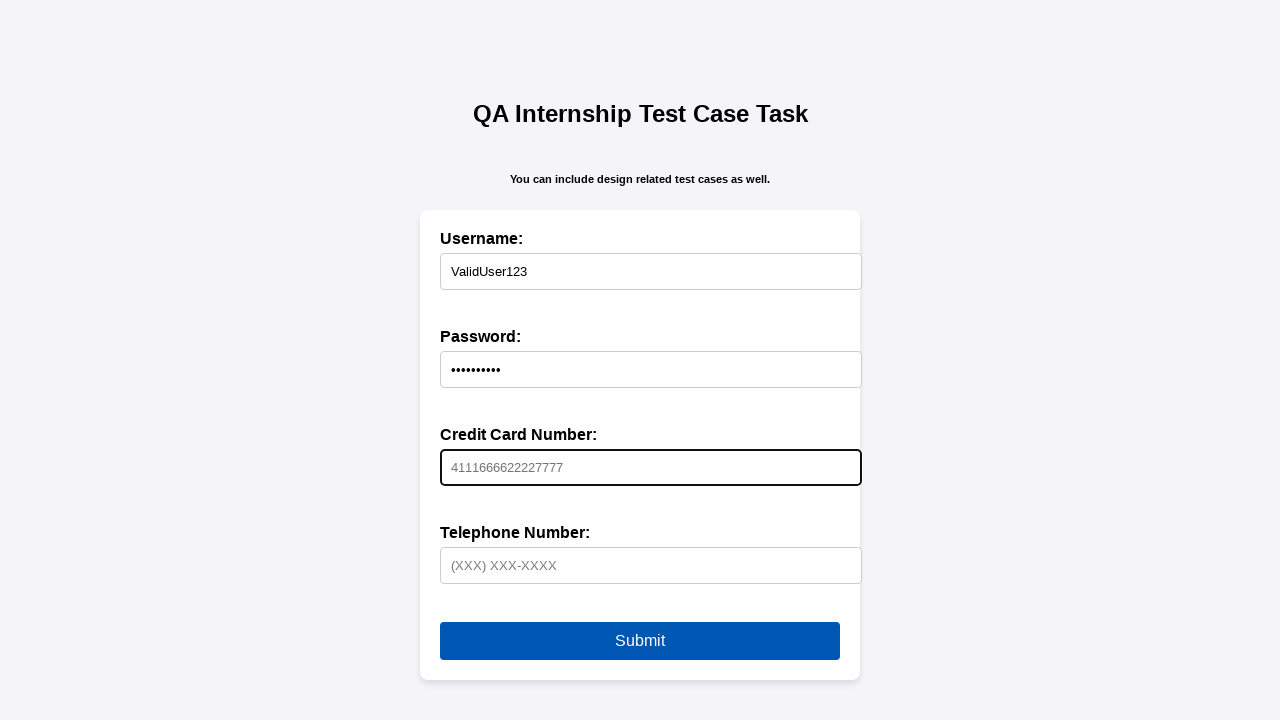

Filled credit card field with valid card number '4111111111111111' on #creditCard
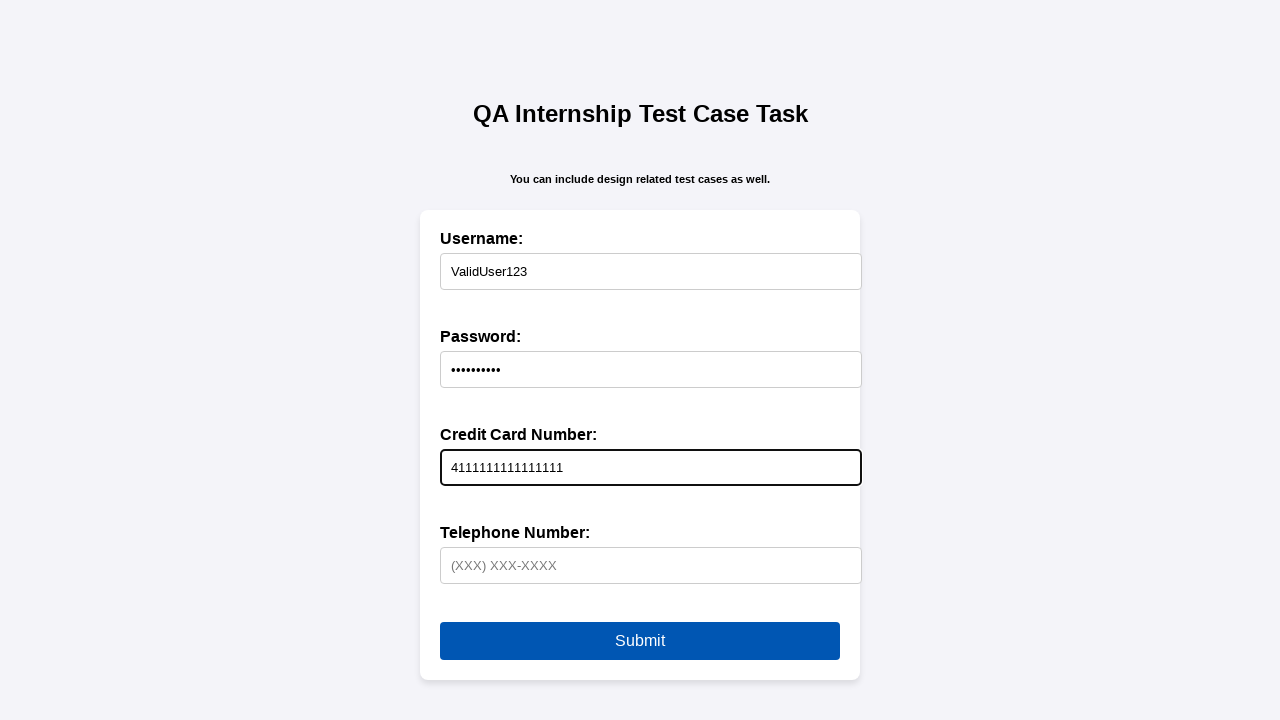

Cleared telephone field on #telephone
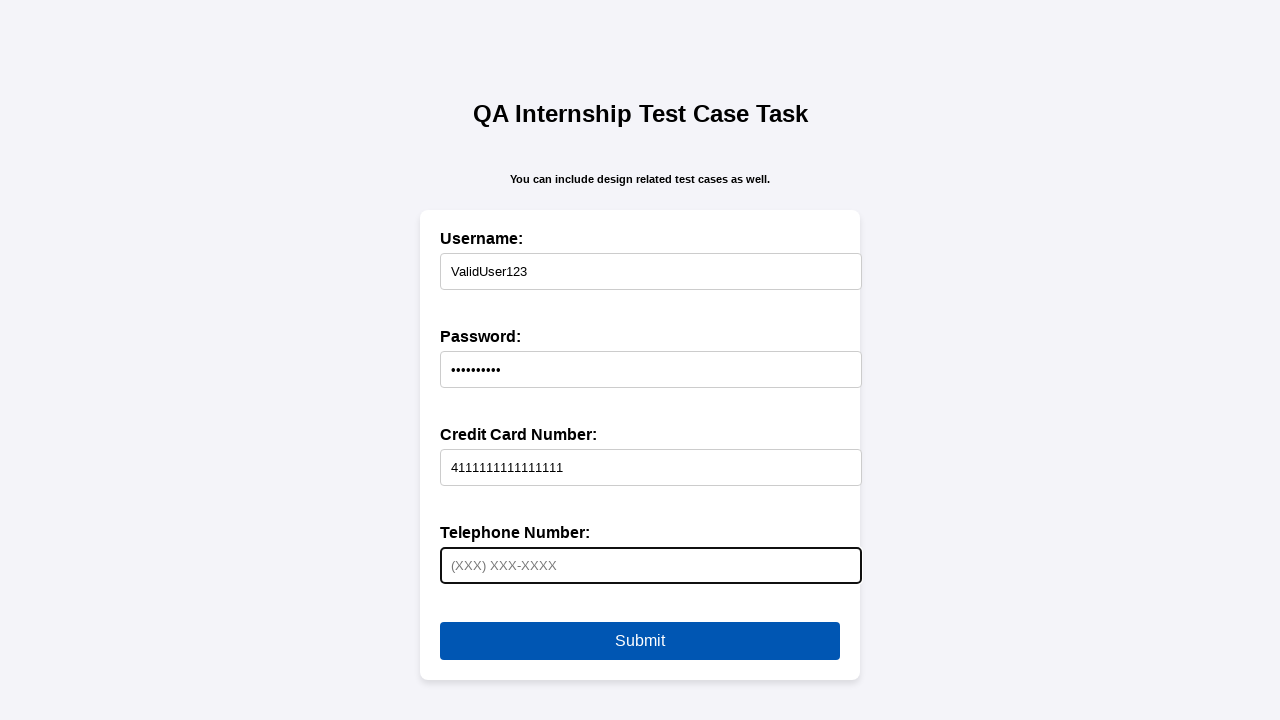

Filled telephone field with invalid format '1234567890' on #telephone
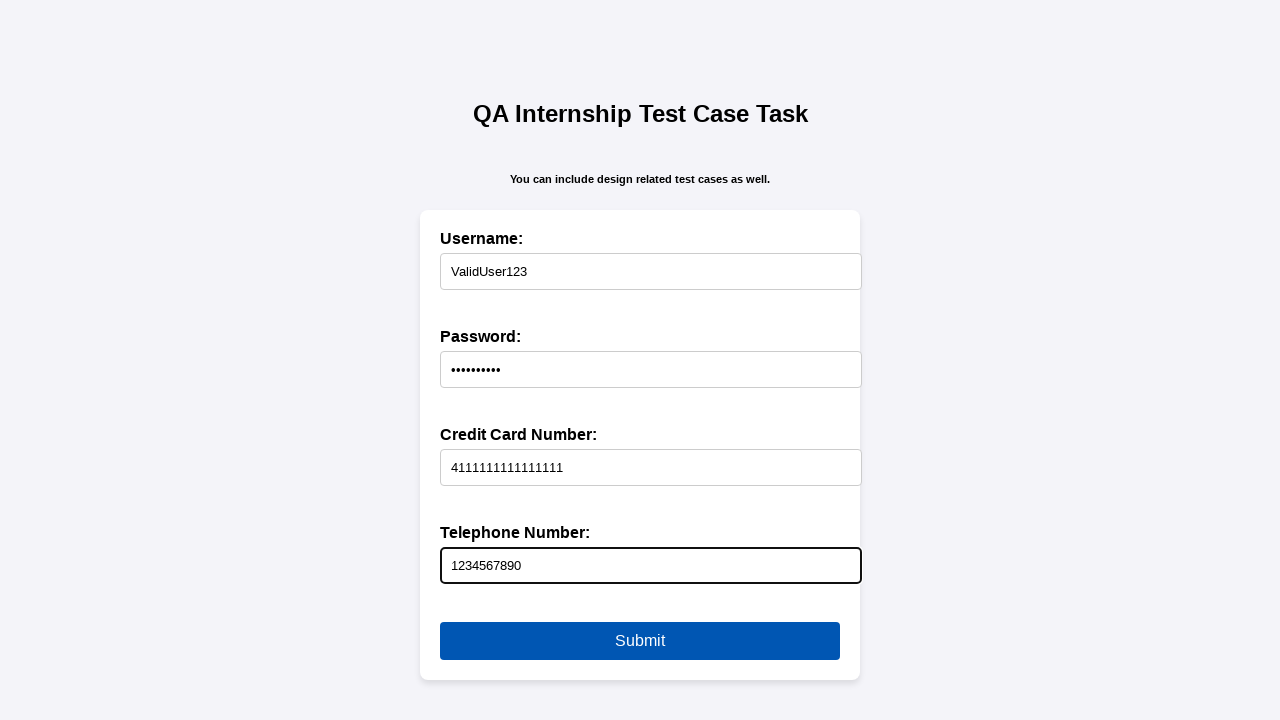

Clicked form submission button at (640, 641) on #validationForm button
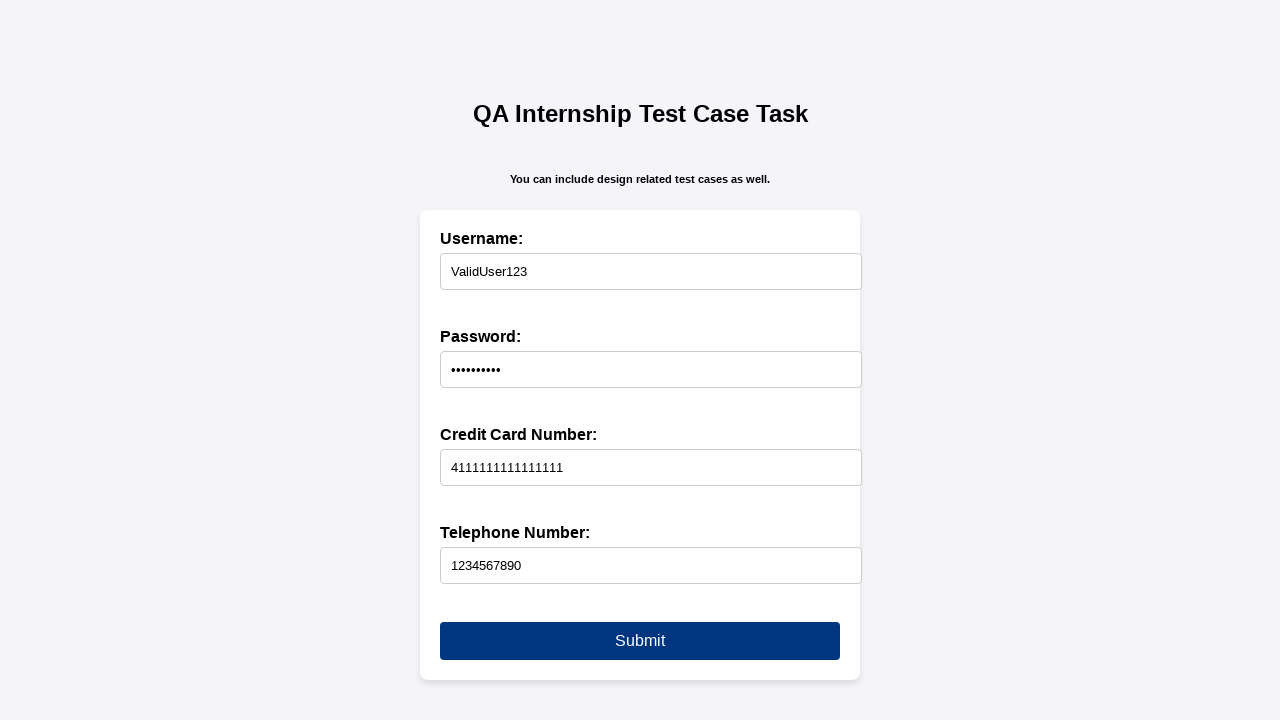

Set up dialog handler to accept alerts
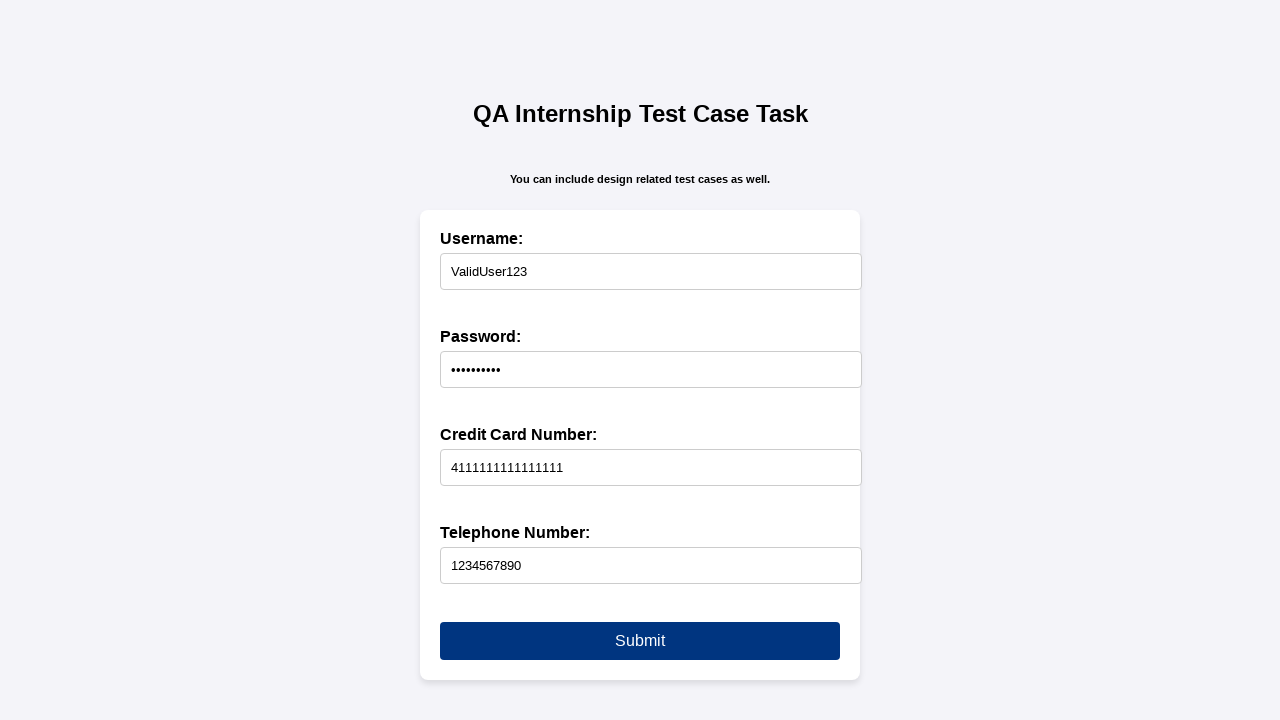

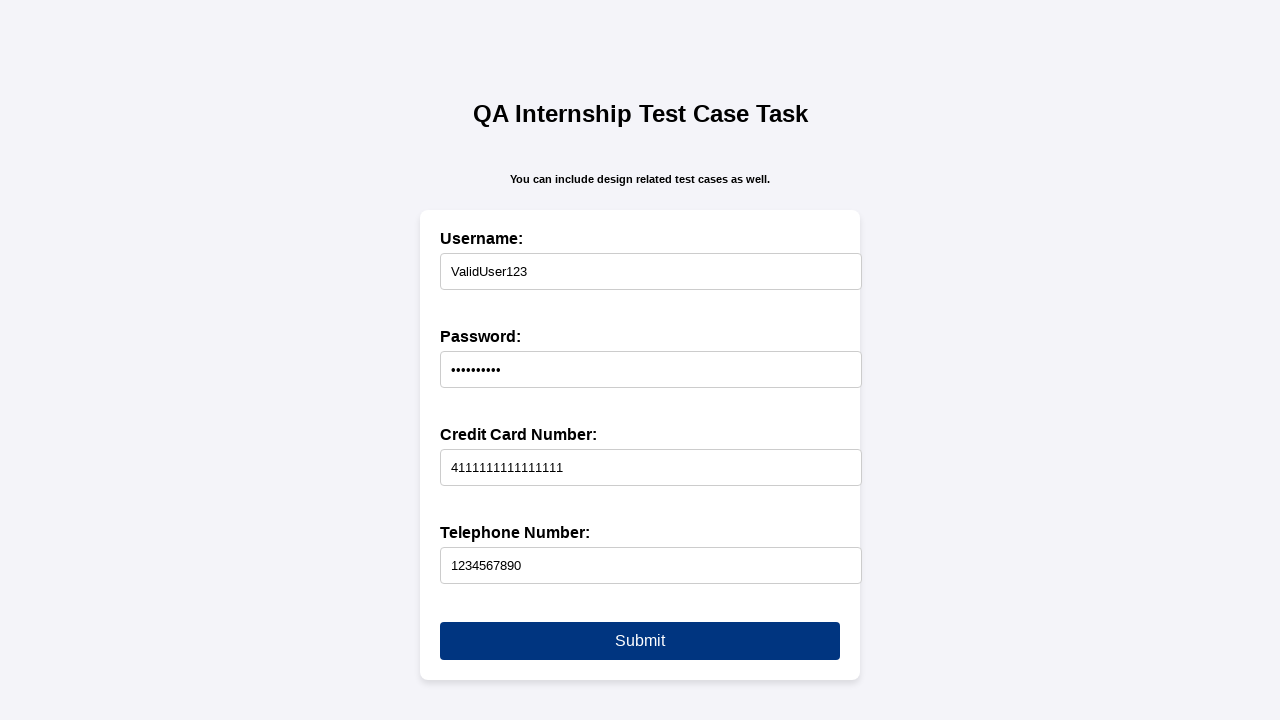